Tests form filling on a registration page by entering first name, last name, and selecting a country from a dropdown menu.

Starting URL: https://phptravels.org/register.php

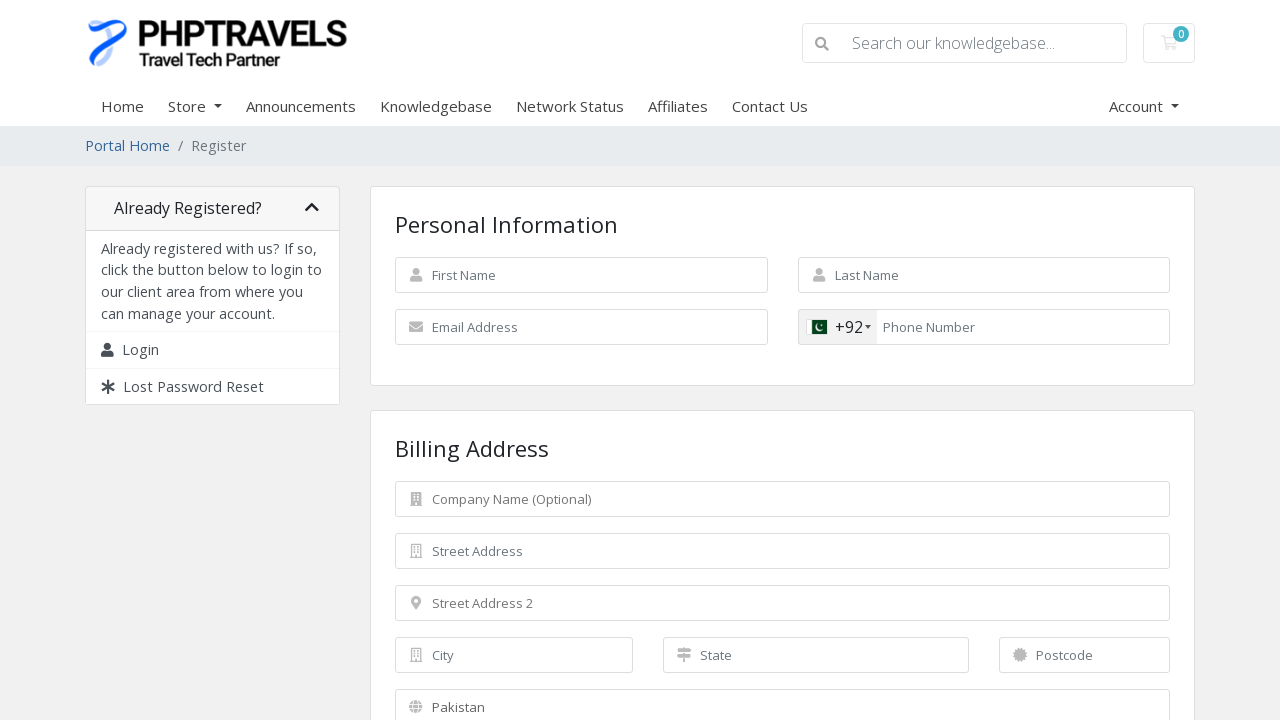

Filled first name field with 'Marcus' on input#inputFirstName
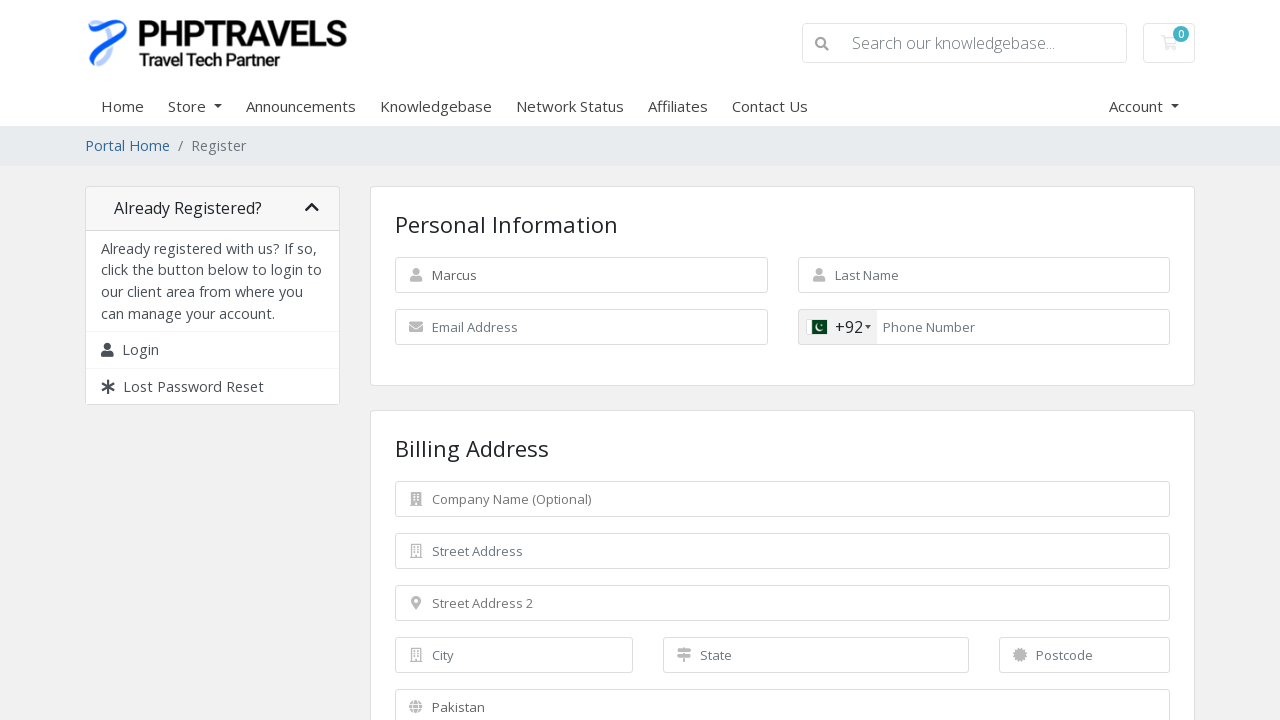

Filled last name field with 'Thompson' on input.field
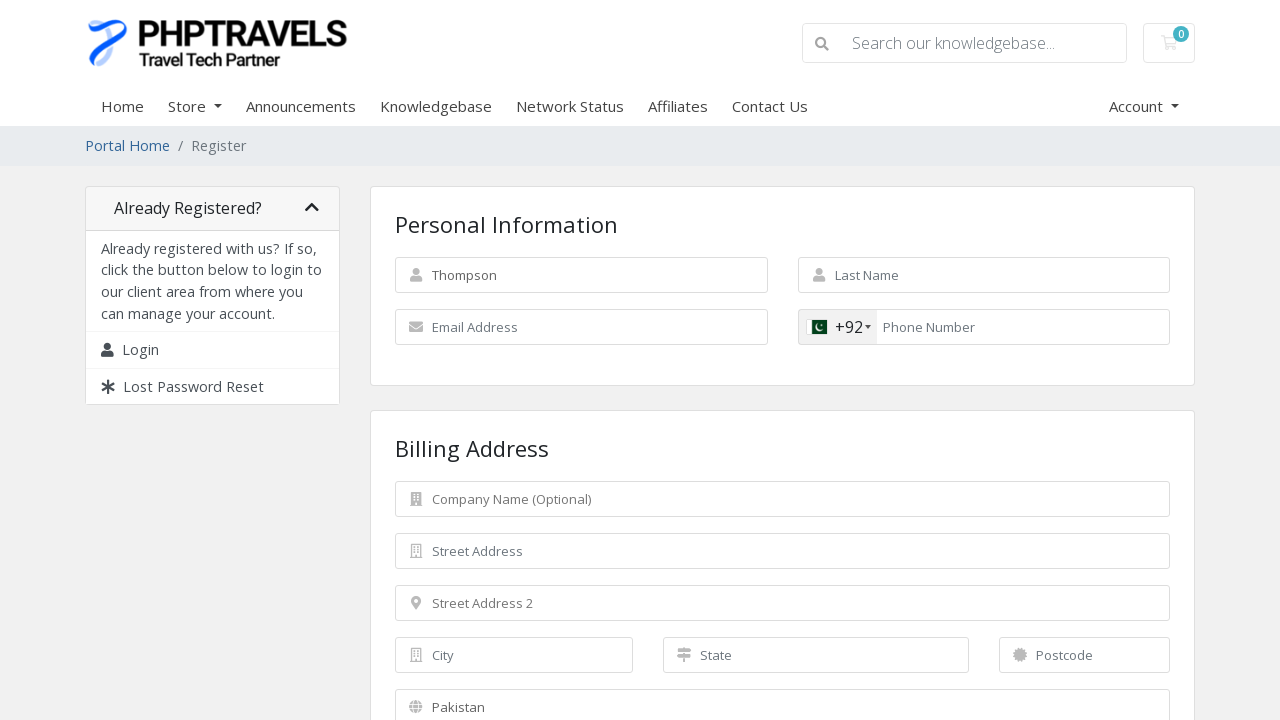

Selected first country option from dropdown menu on #inputCountry
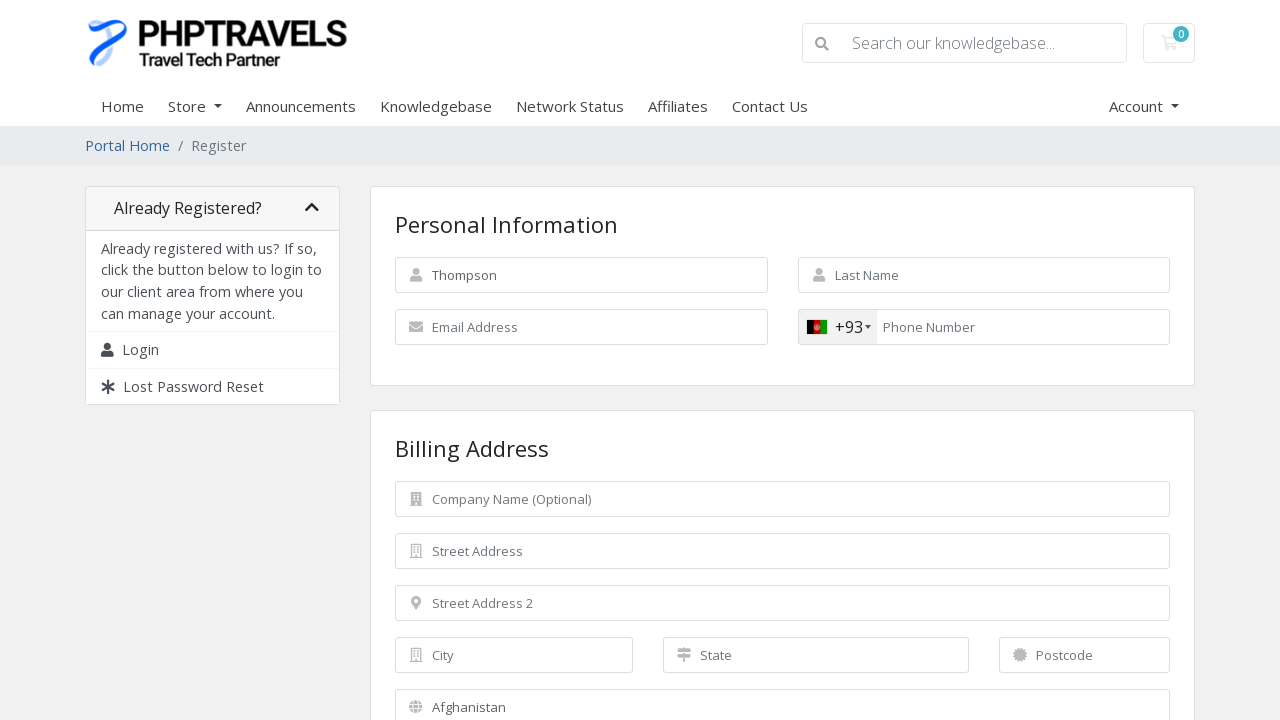

Waited 2000ms for page to process form submission
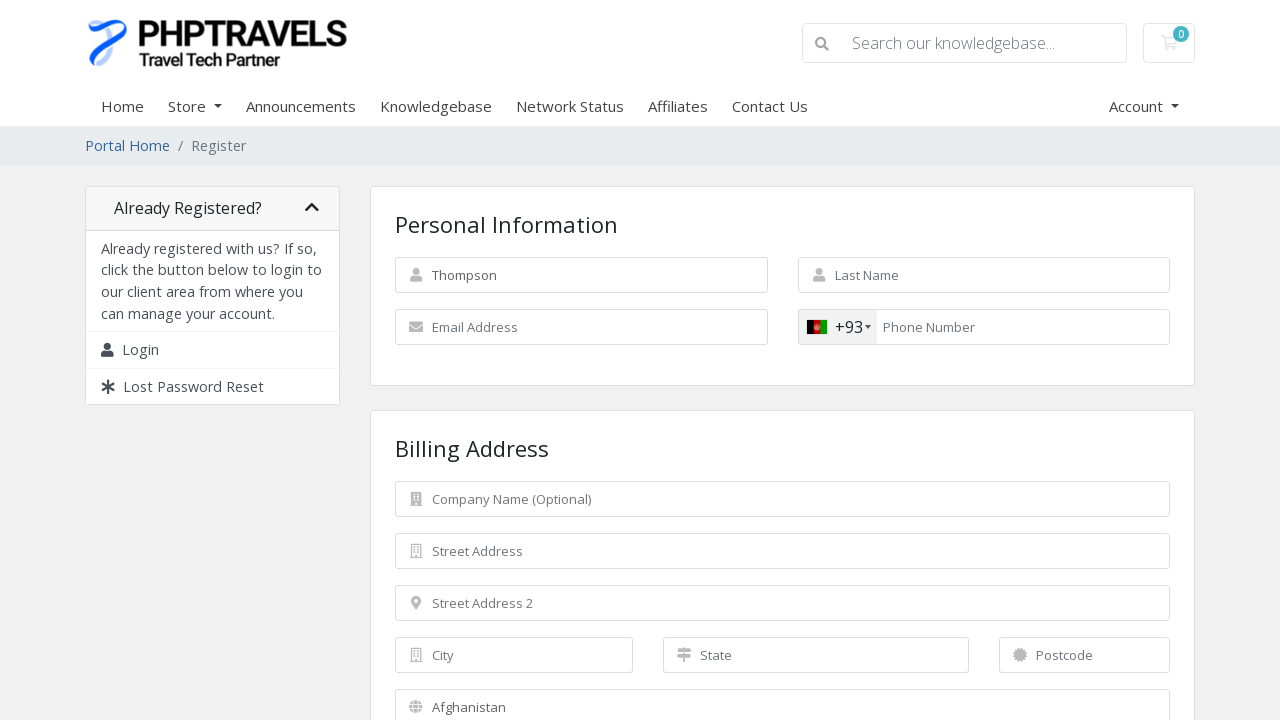

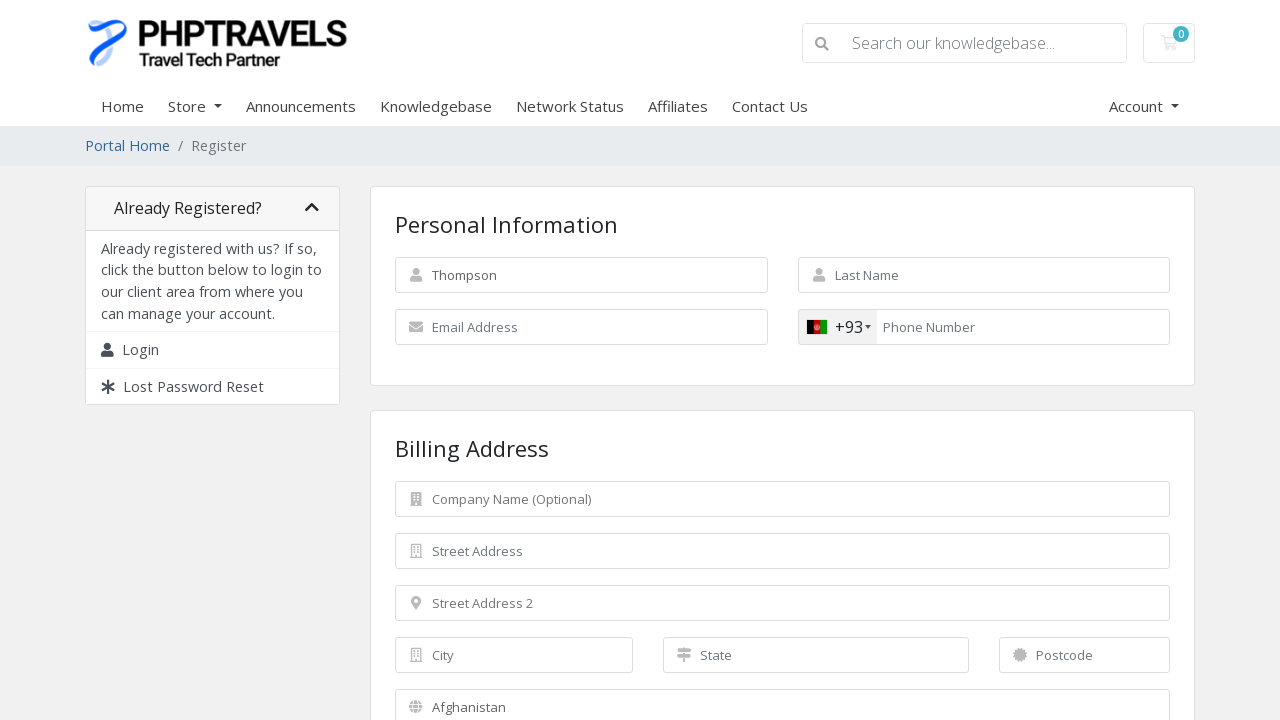